Tests nested iframe navigation by switching to an iframe within another iframe and filling a text input field

Starting URL: http://demo.automationtesting.in/Frames.html

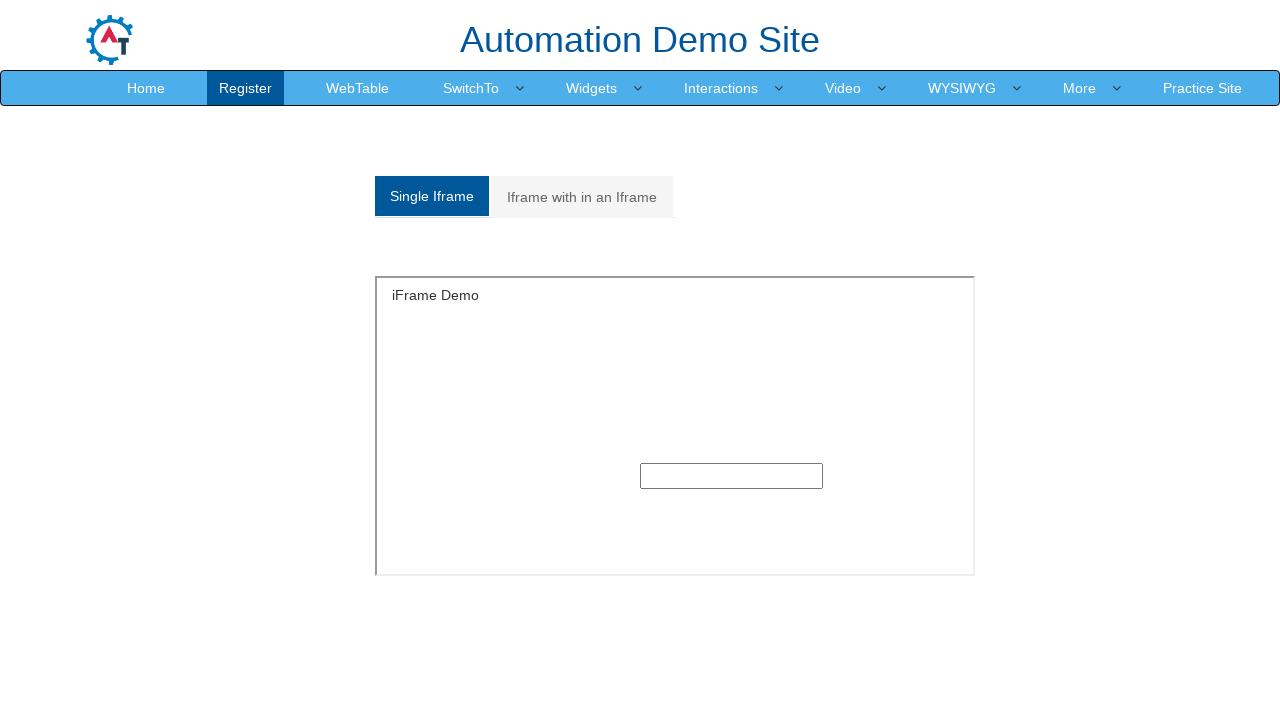

Clicked on 'Iframe with in an Iframe' tab at (582, 197) on xpath=//a[normalize-space()='Iframe with in an Iframe']
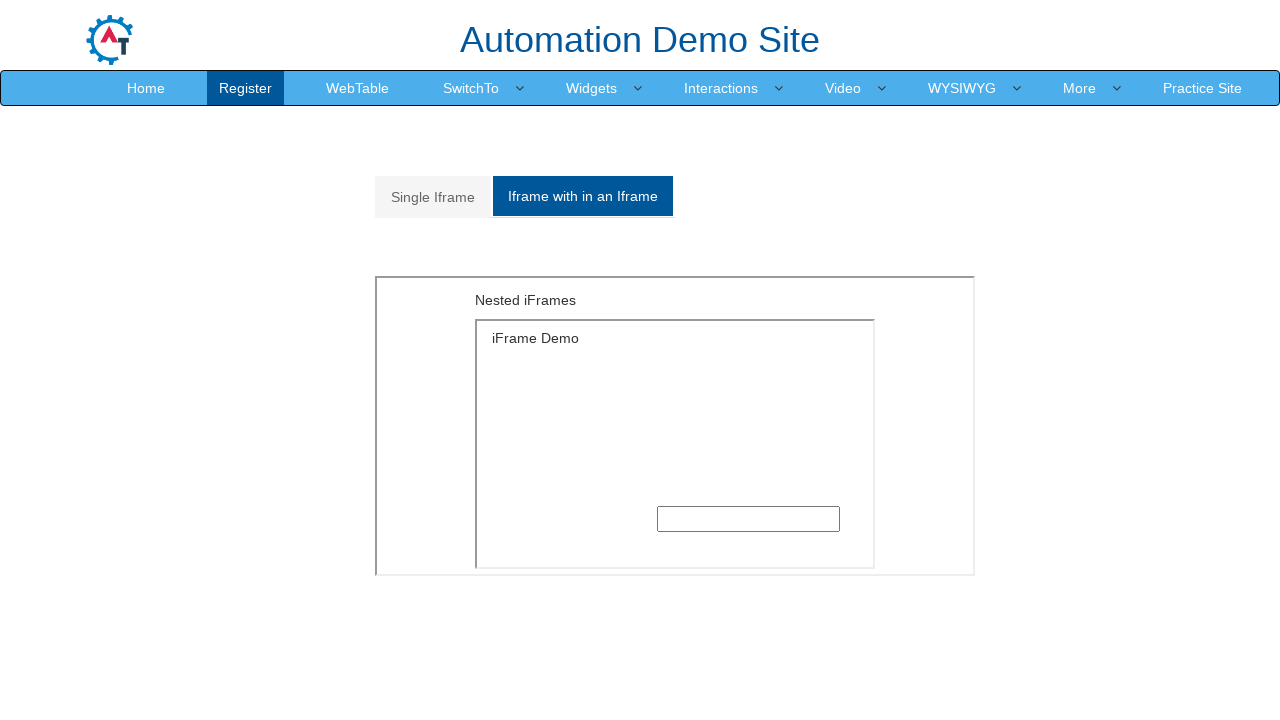

Located outer iframe element
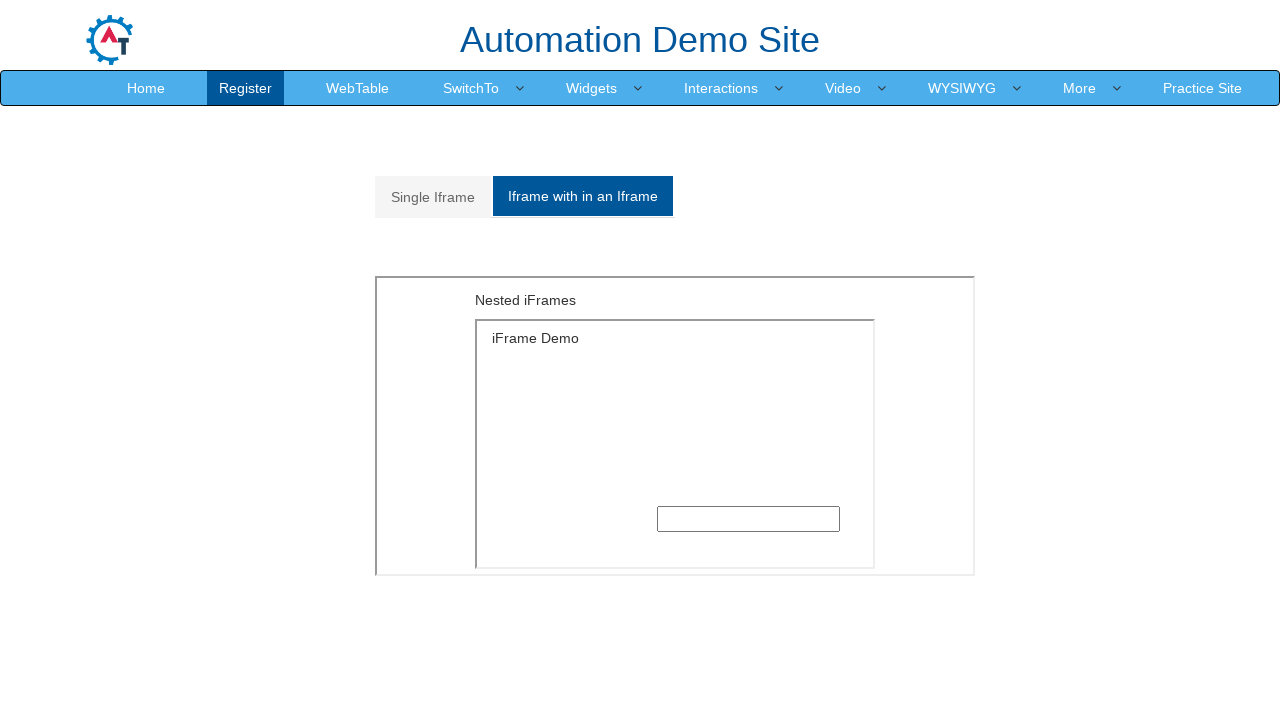

Located inner iframe nested within outer iframe
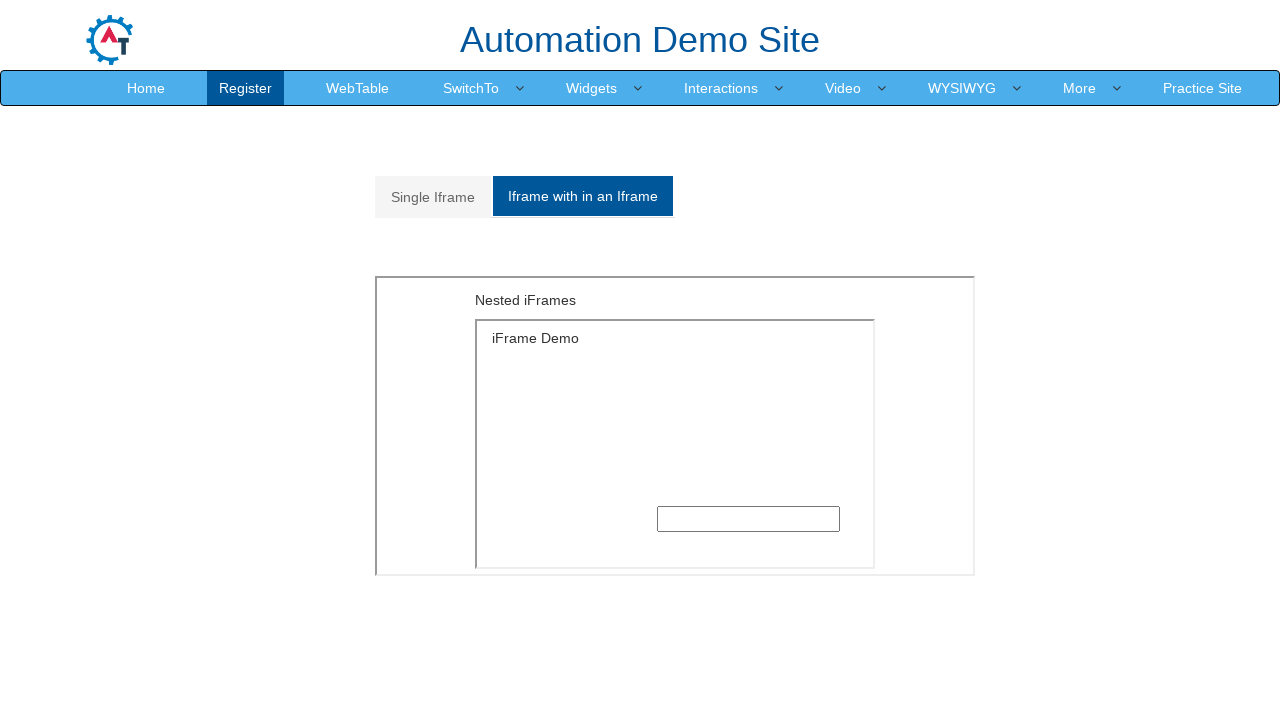

Filled text input field with 'welcome' in nested iframe on xpath=//*[@id='Multiple']/iframe >> internal:control=enter-frame >> xpath=/html/
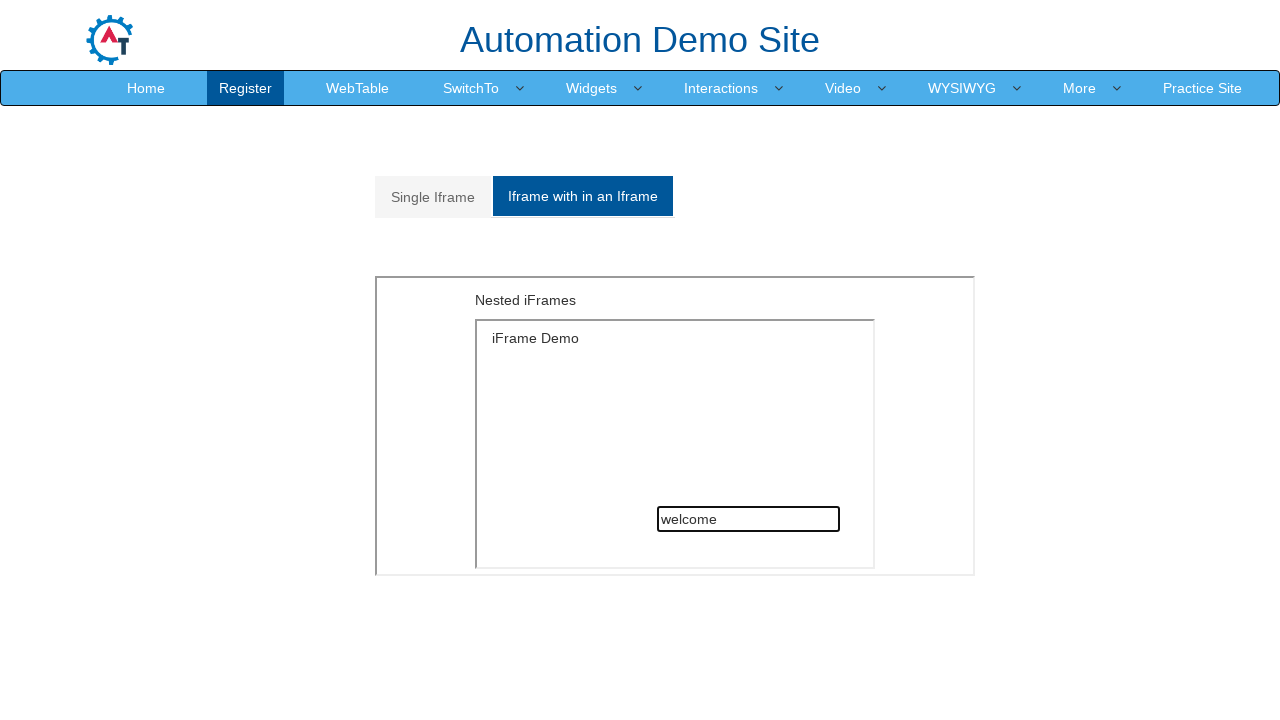

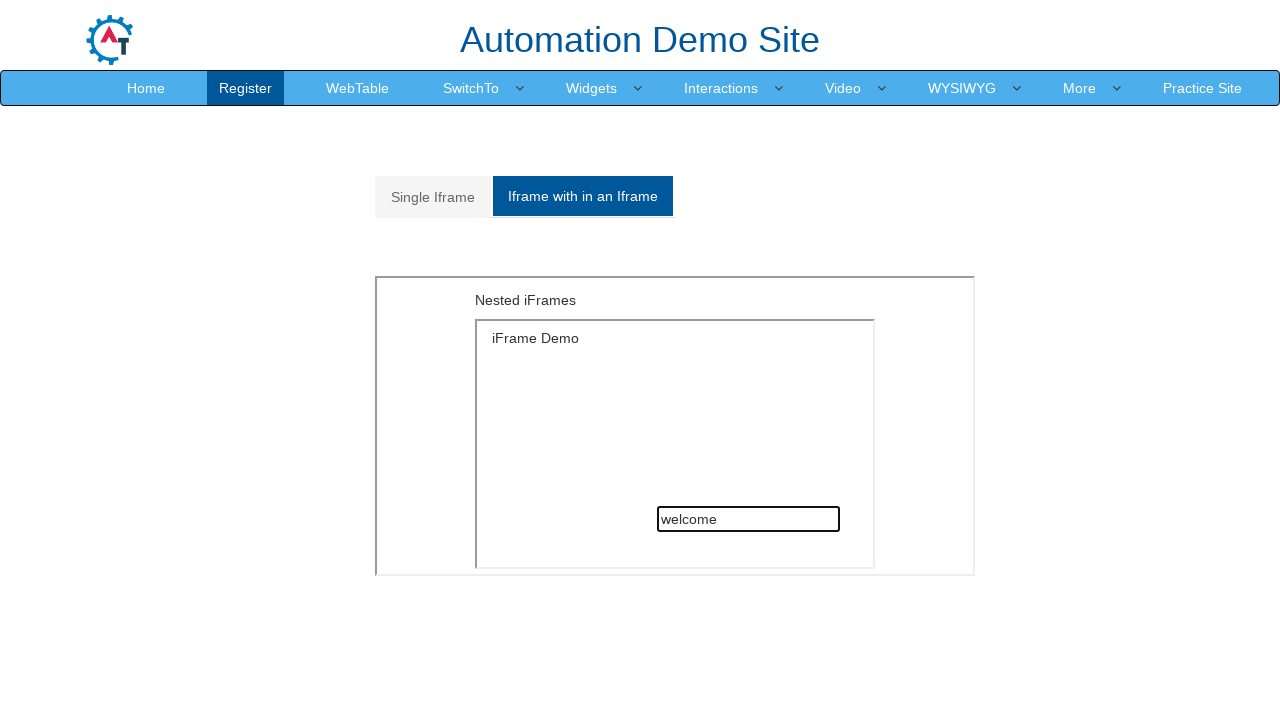